Tests dynamic element interaction by clicking an Enable button, waiting for an input field to become clickable, and then typing text into it.

Starting URL: https://the-internet.herokuapp.com/dynamic_controls

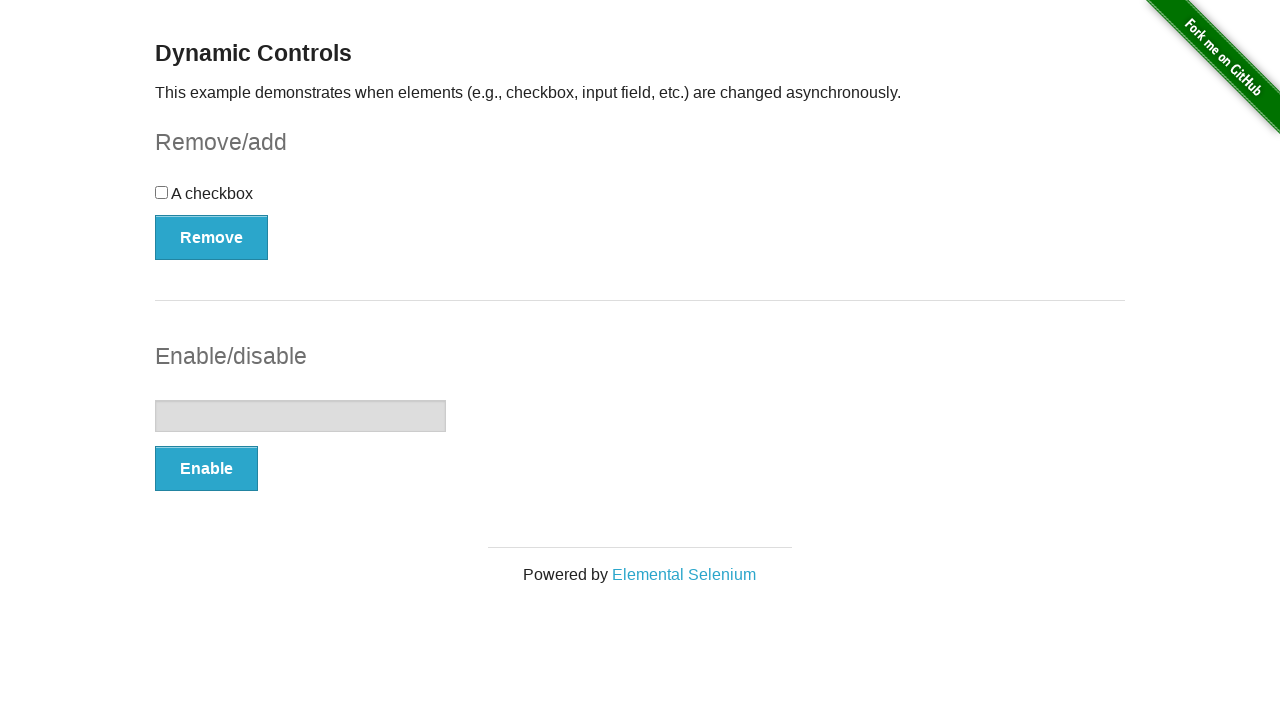

Clicked the Enable button to enable the input field at (206, 469) on xpath=//button[contains(text(),'Enable')]
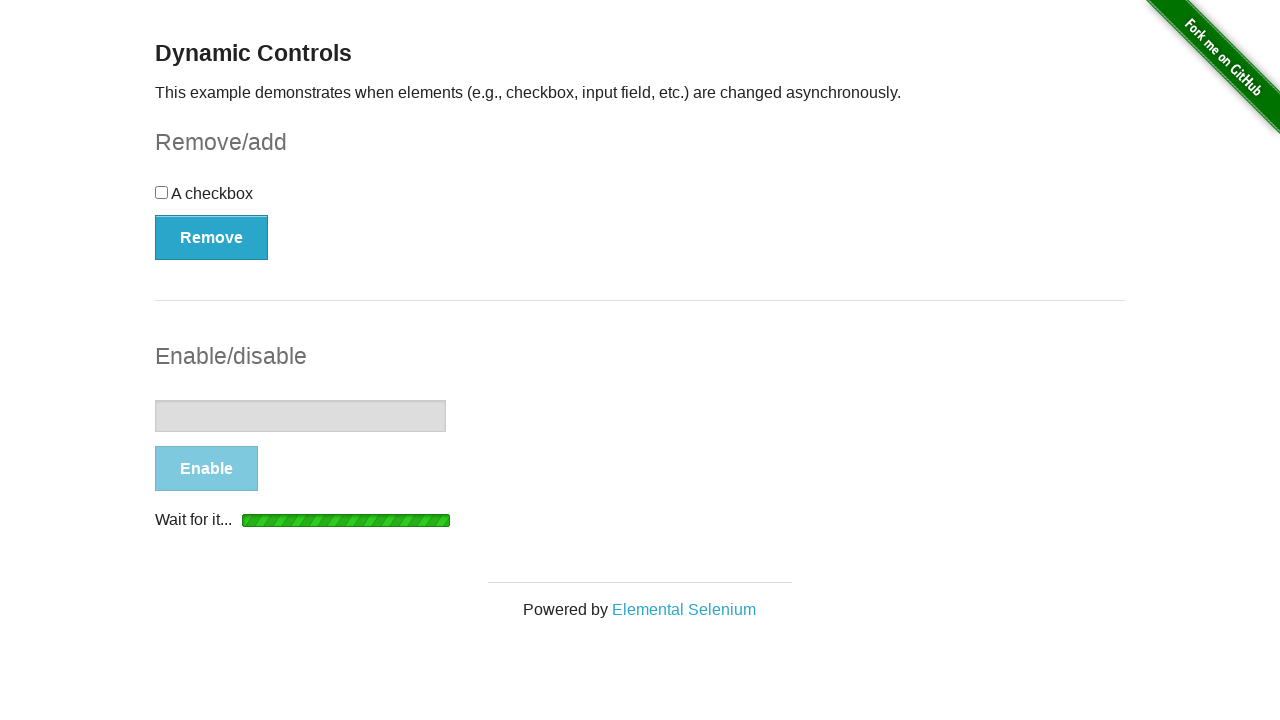

Input field became visible
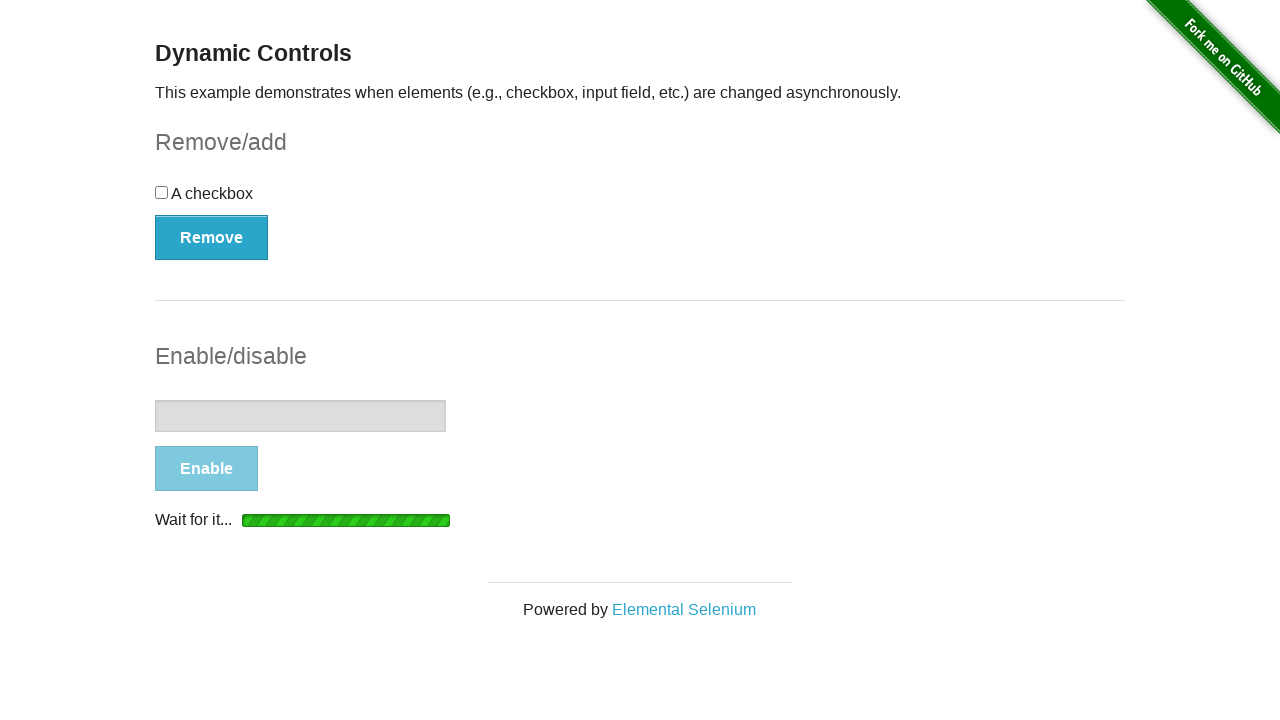

Input field became clickable (disabled property set to false)
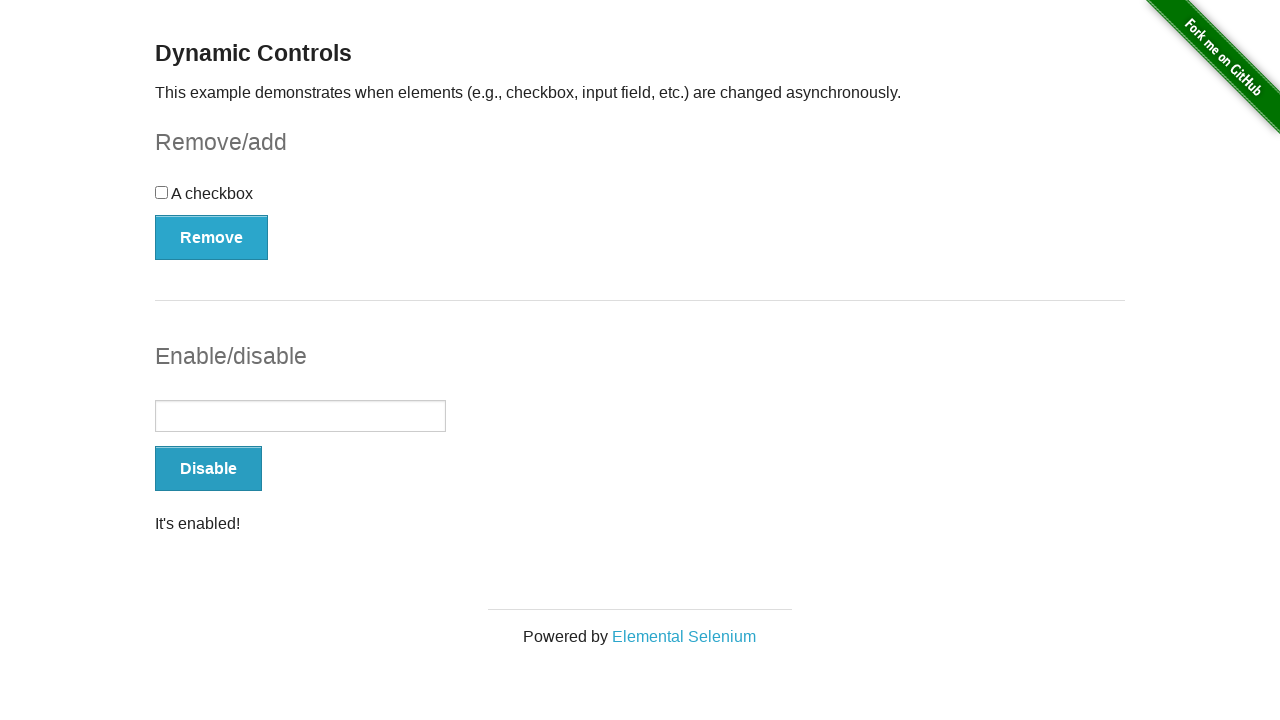

Typed 'enabled' into the input field on #input-example input
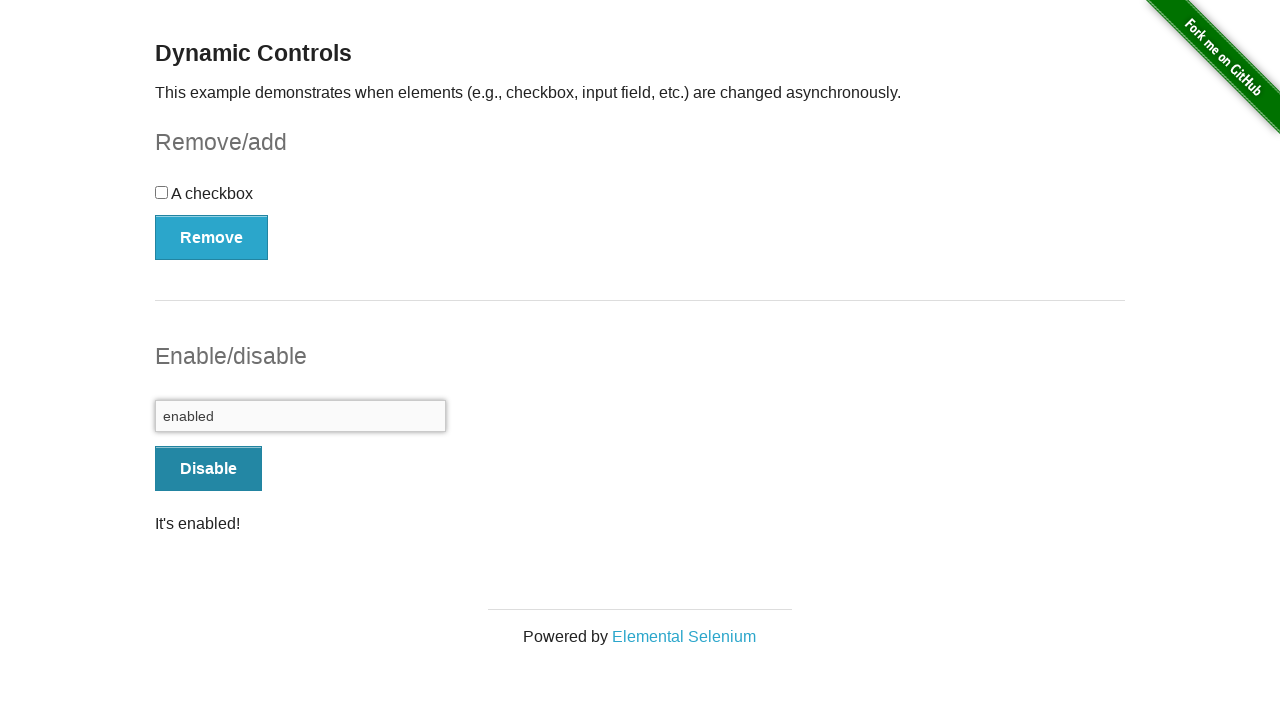

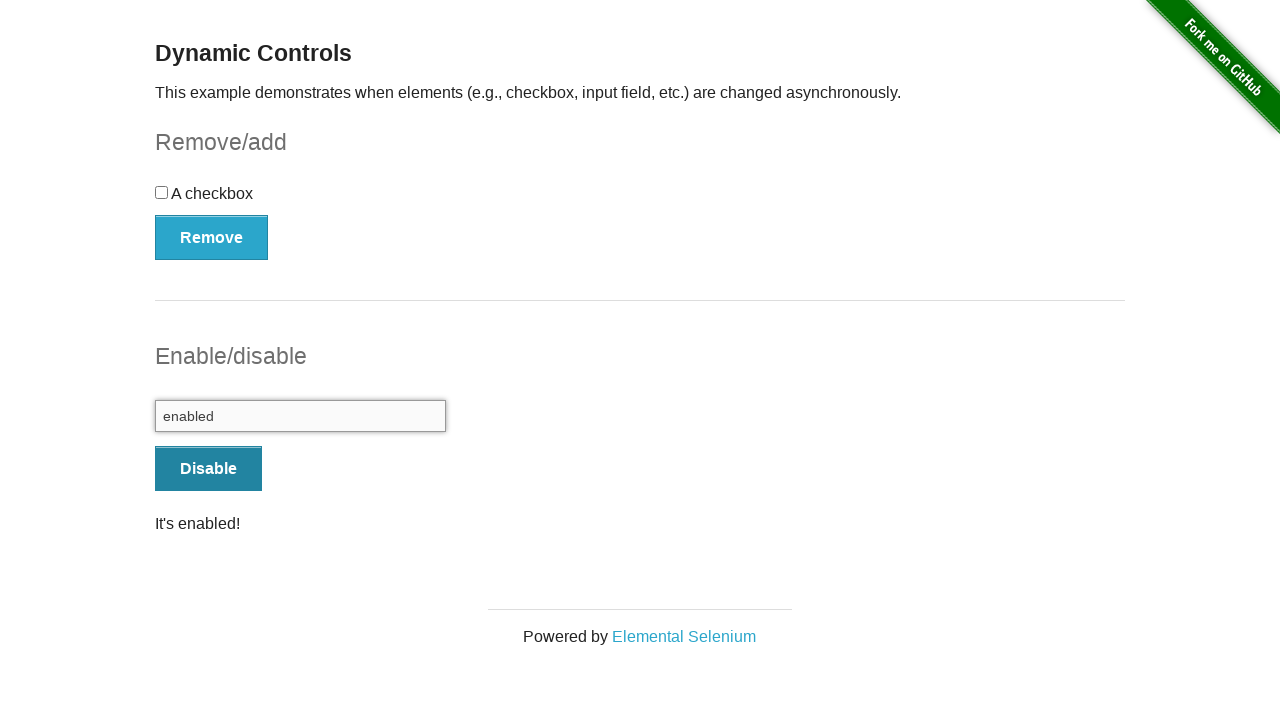